Tests that entering non-existent user credentials displays the error message "User does not exists" and stays on the login page.

Starting URL: https://vue-demo.daniel-avellaneda.com/login

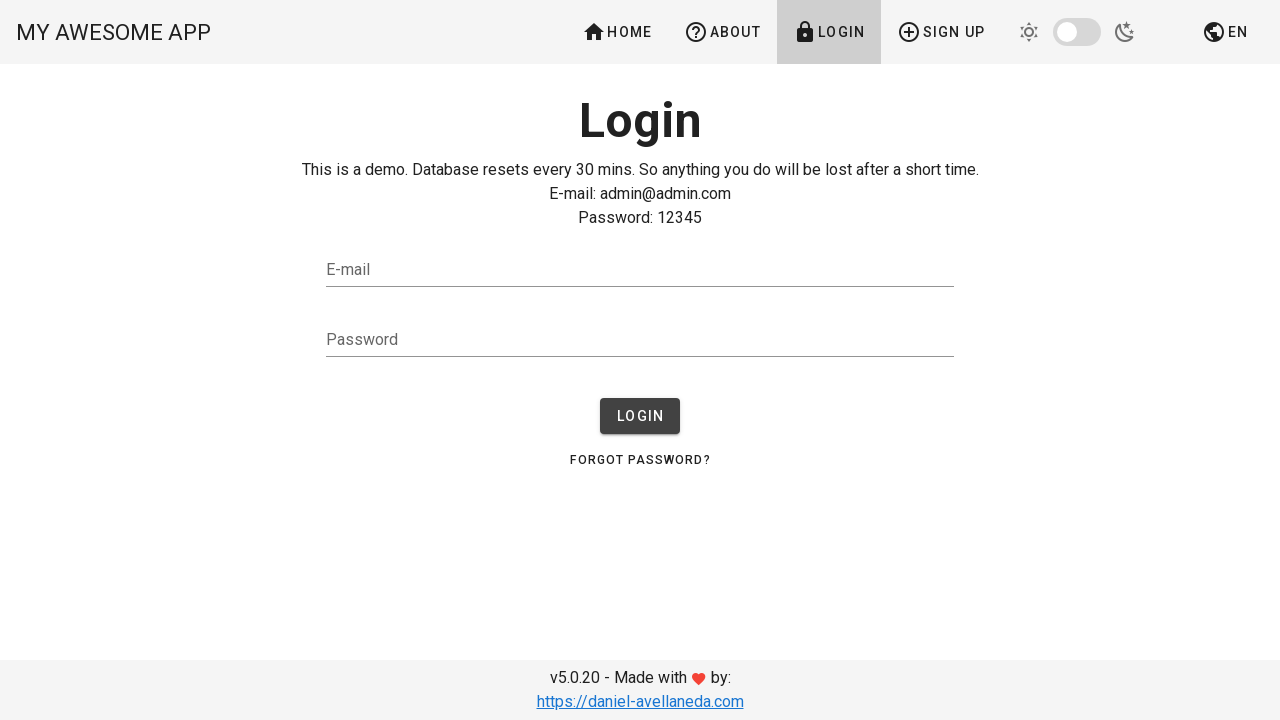

Filled email field with non-existent user email 'randomuser8472@testmail.com' on input[type='email']
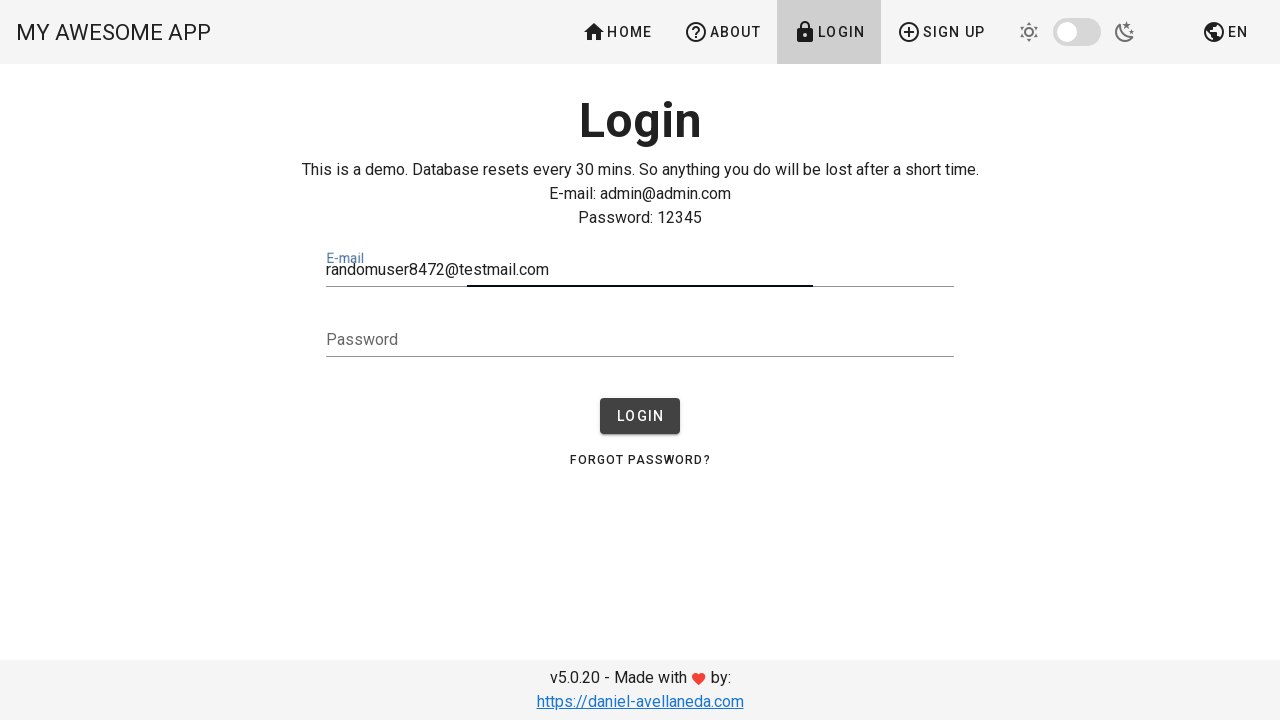

Filled password field with 'randompassword123' on input[type='password']
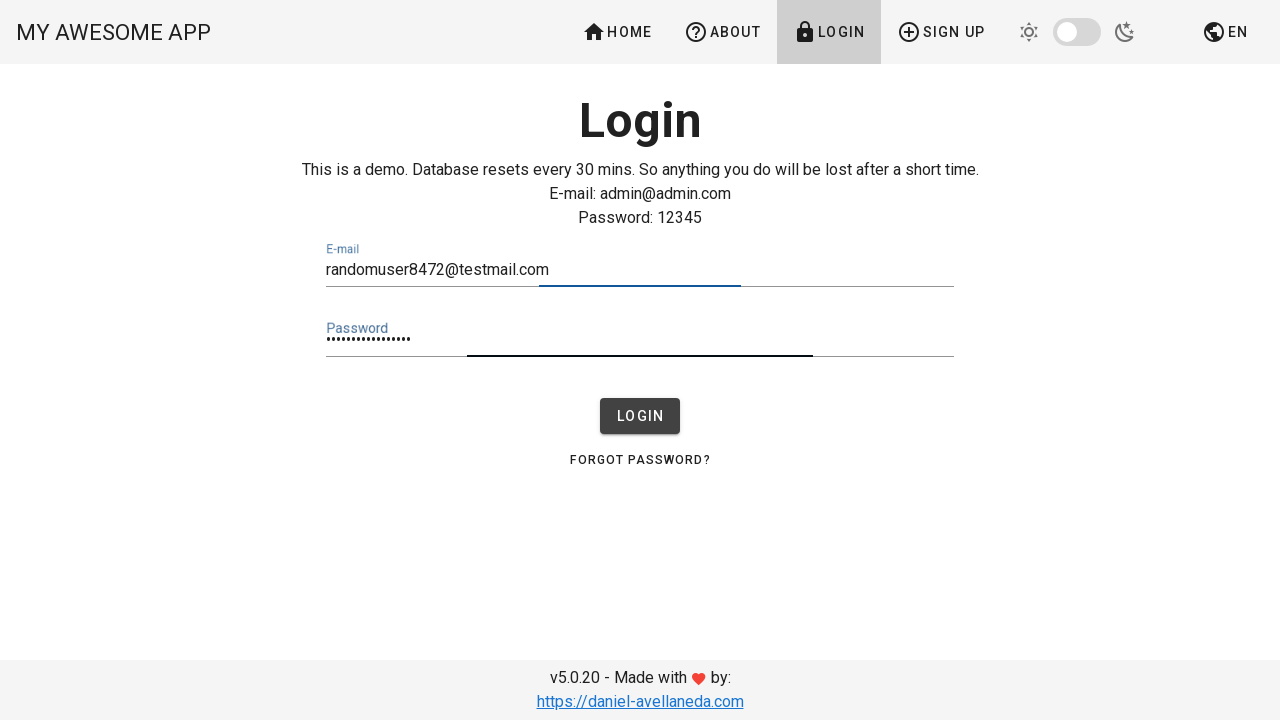

Clicked login/submit button at (640, 416) on button[type='submit']
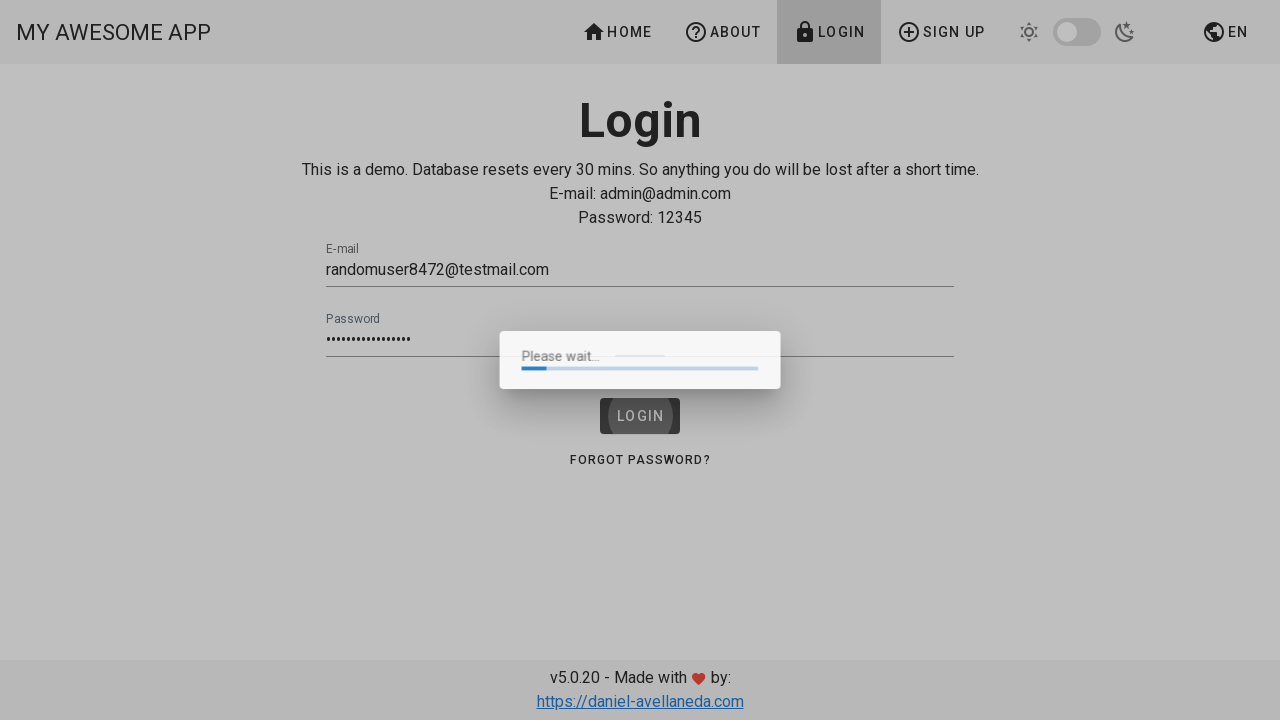

Waited for error message element to appear
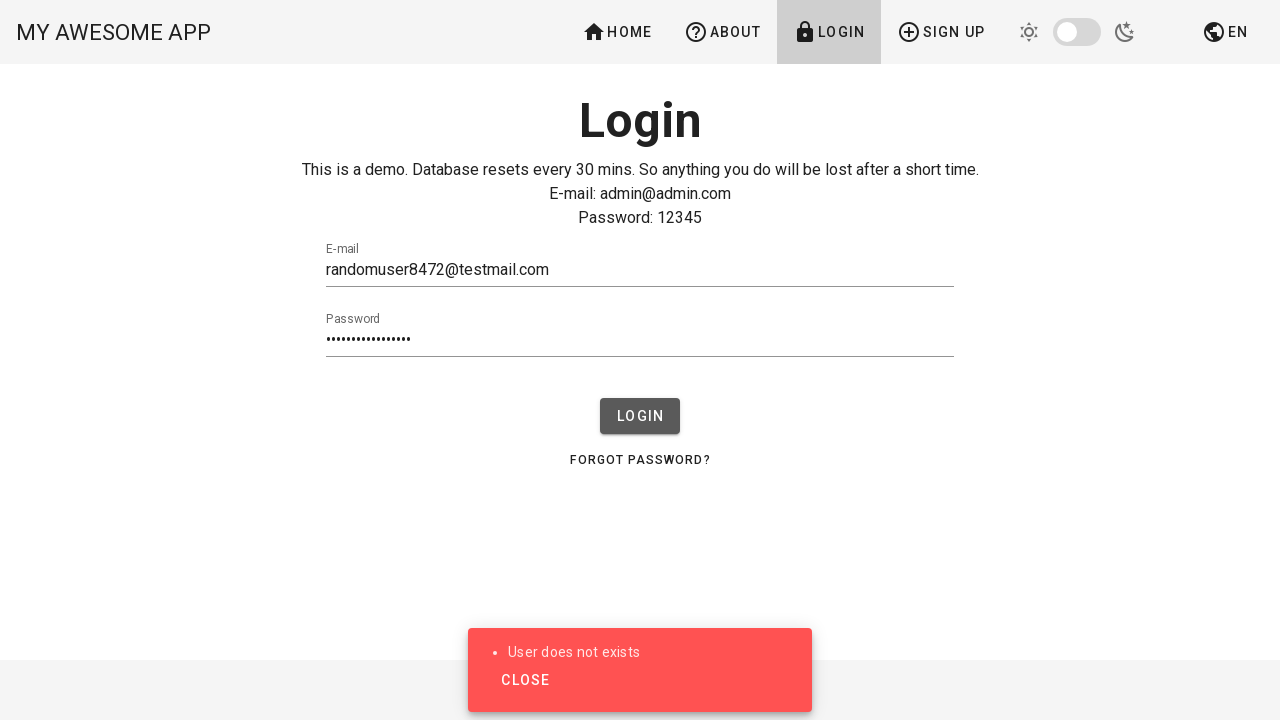

Retrieved error message: 'User does not exists'
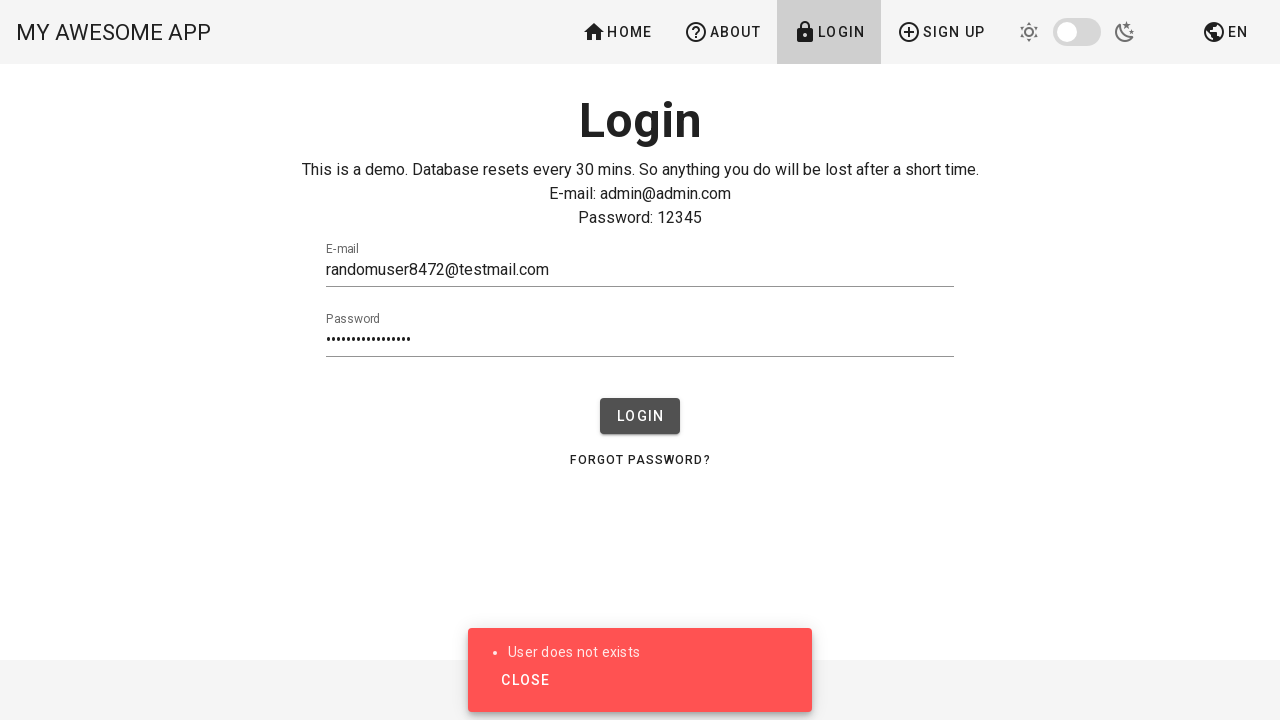

Verified error message matches 'User does not exists'
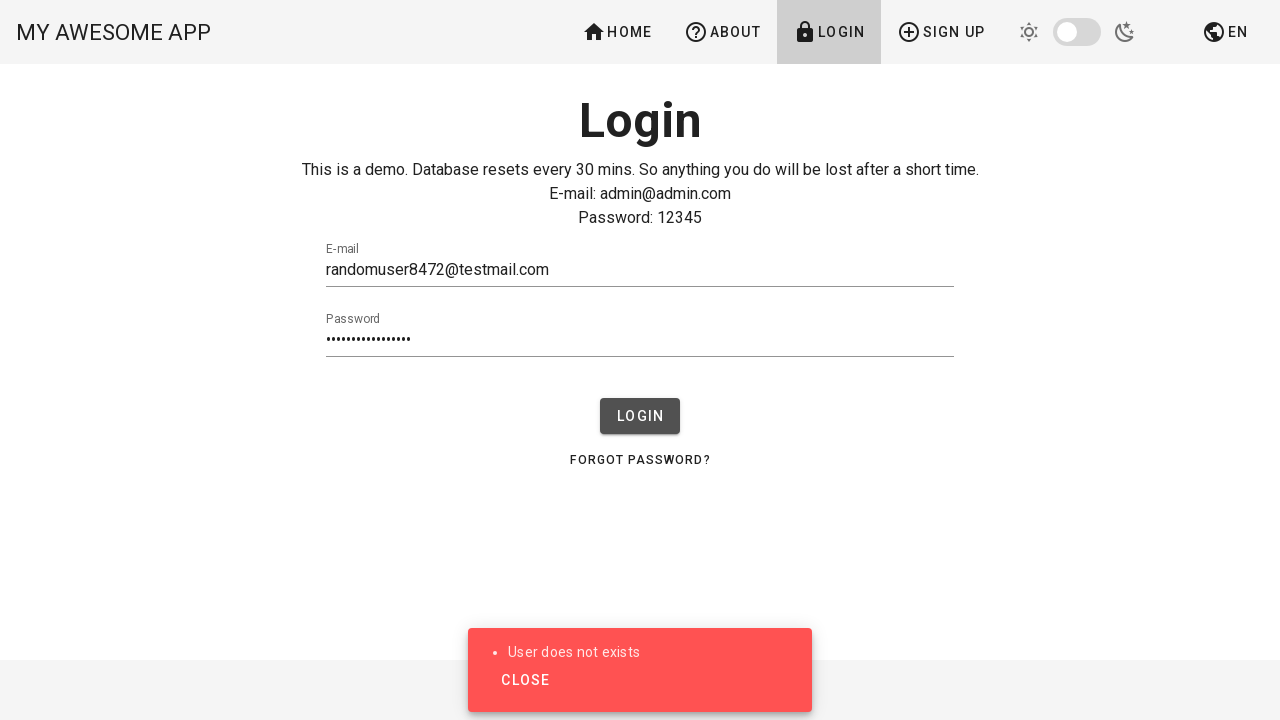

Verified user is still on login page (URL contains '/login')
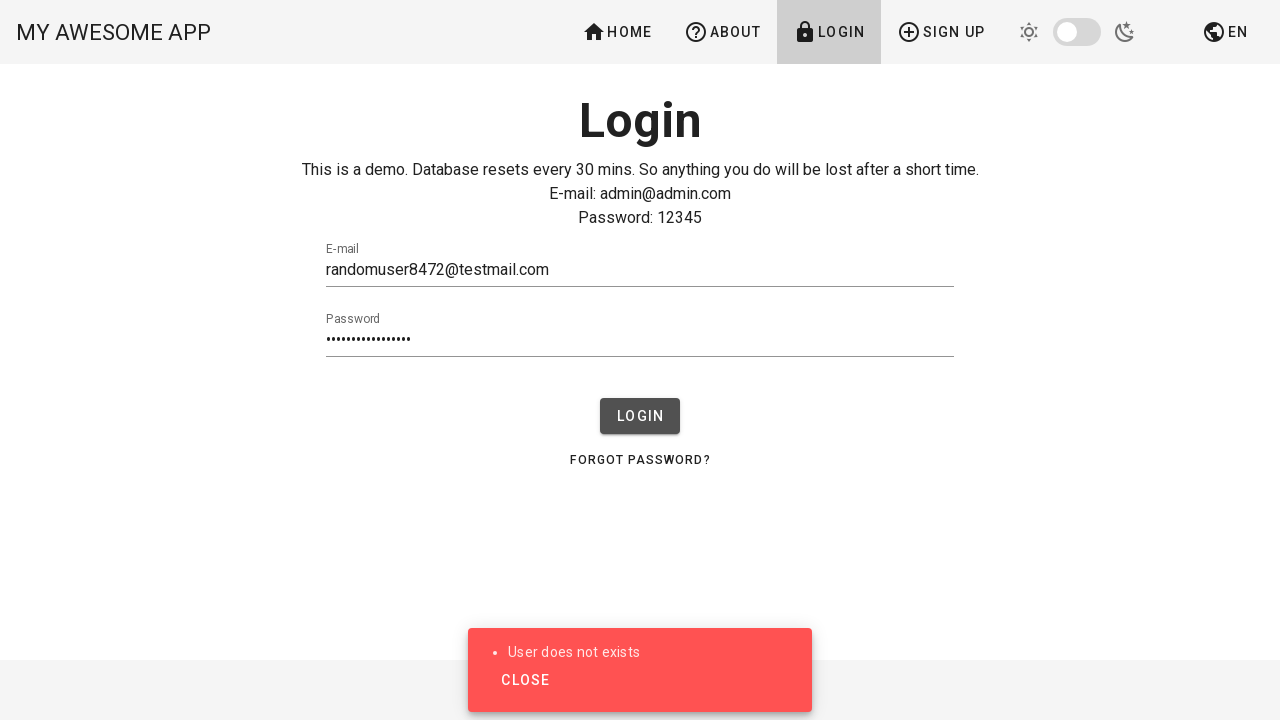

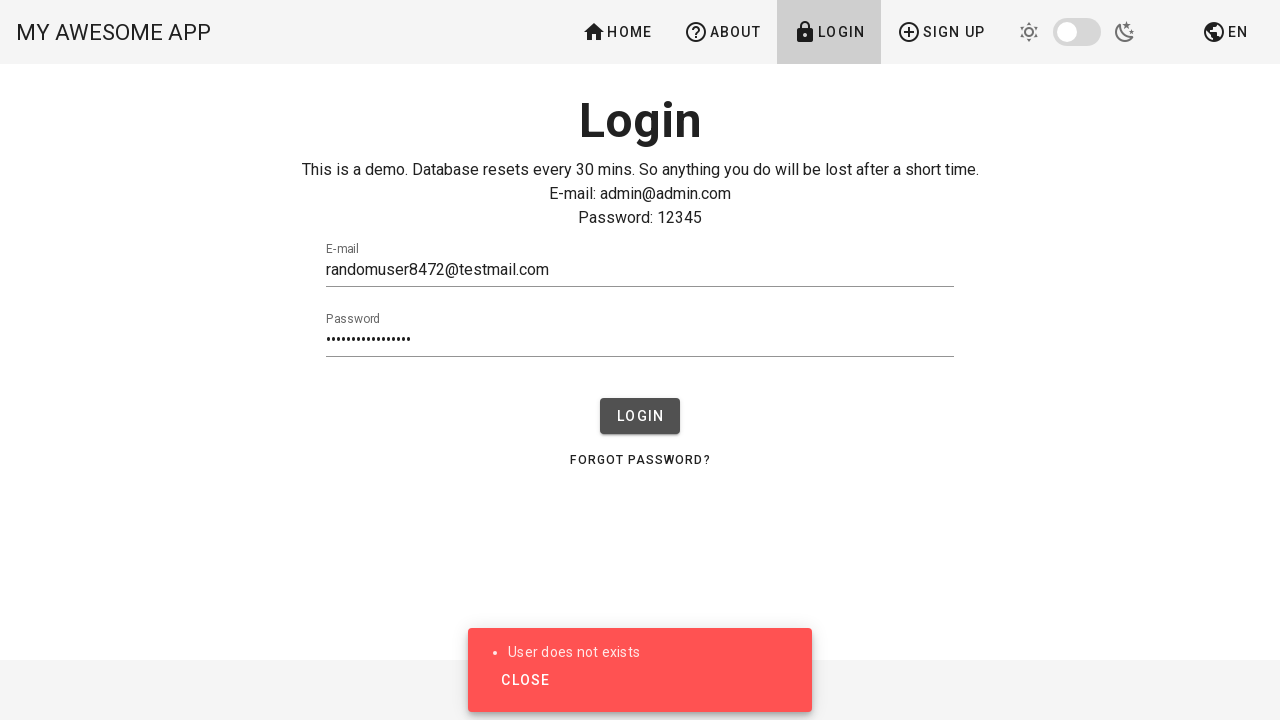